Tests deleting a record from the web table by clicking the delete button for record 1.

Starting URL: https://demoqa.com/webtables

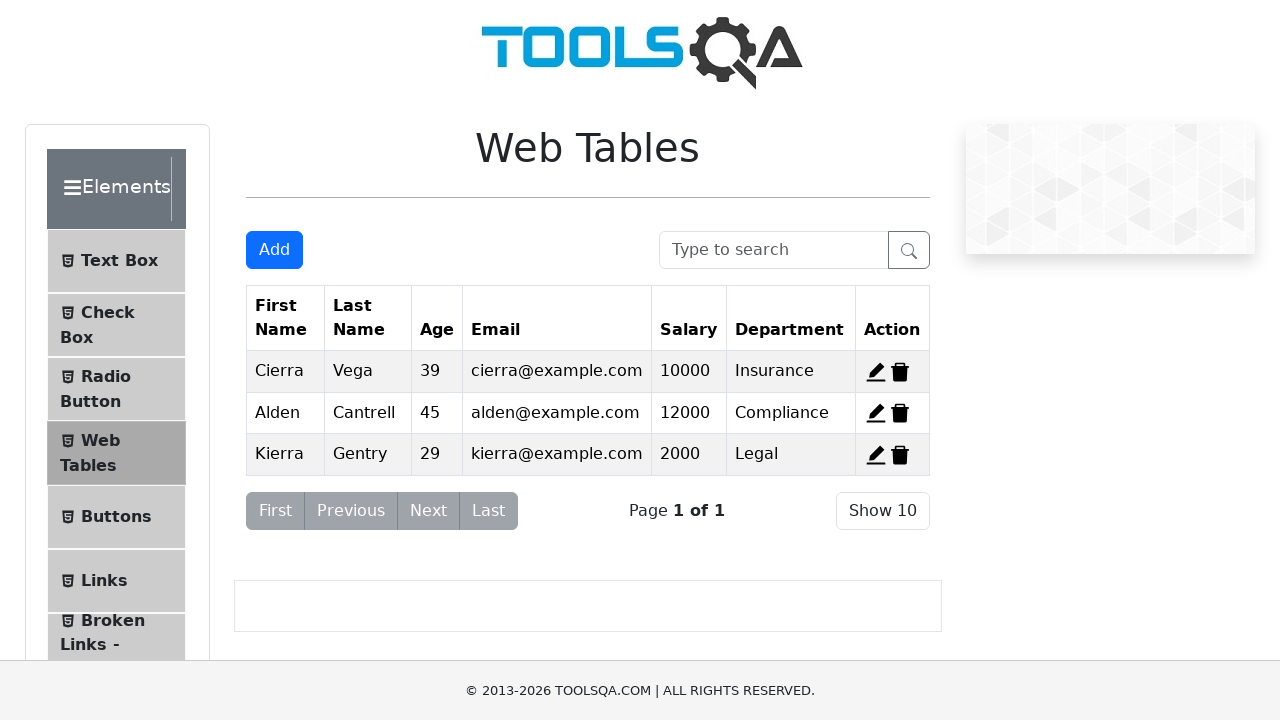

Clicked delete button for record 1 at (900, 372) on #delete-record-1
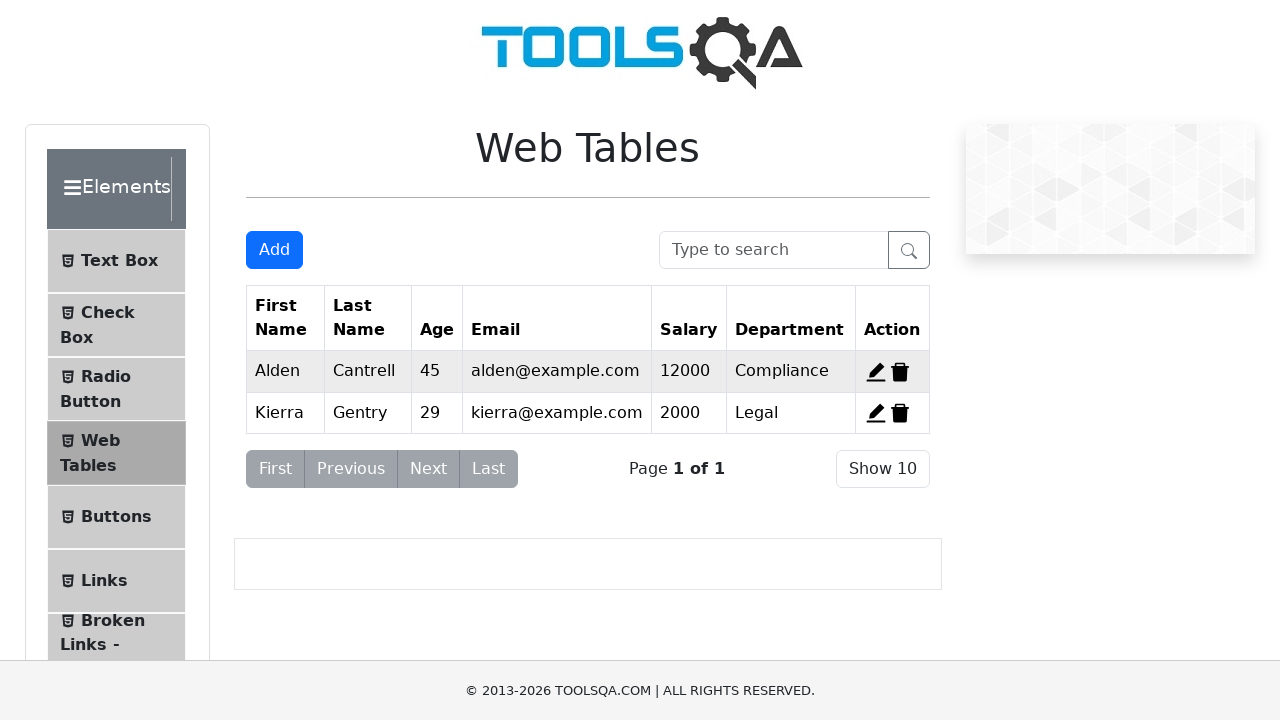

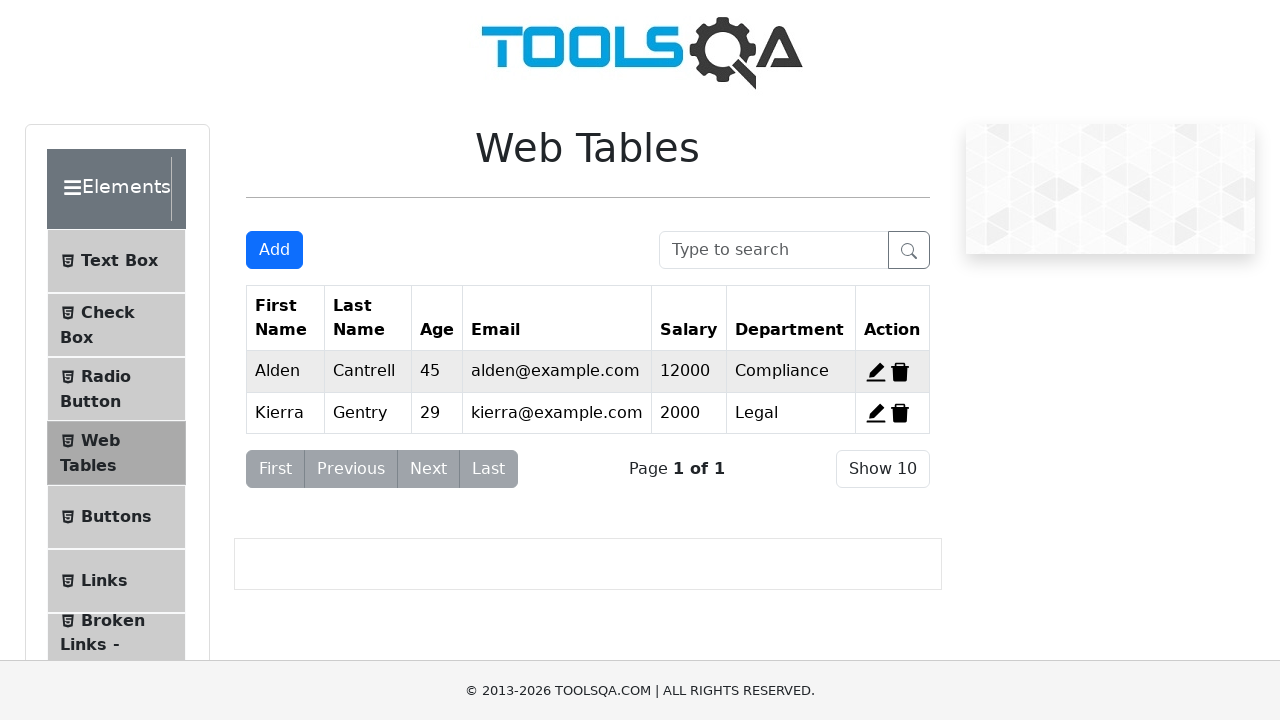